Tests login form validation with empty username, verifying error message about required fields is displayed

Starting URL: https://osstep.github.io/parametrize

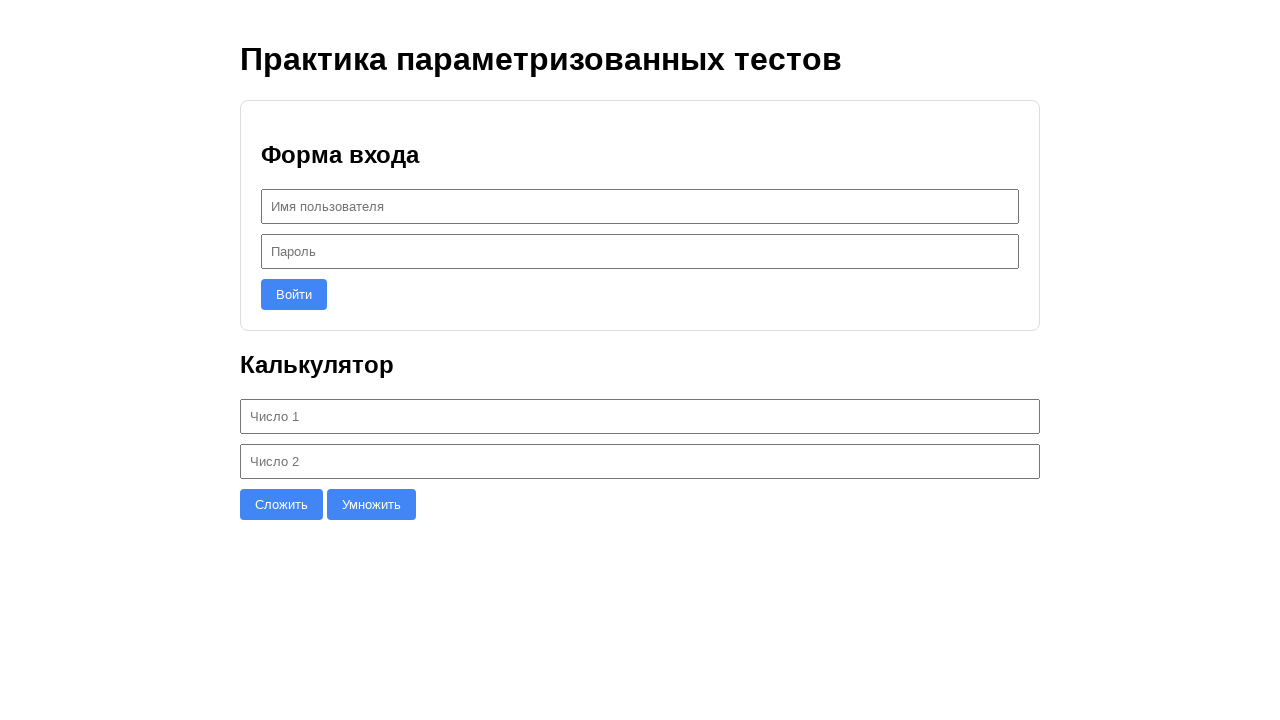

Navigated to login page
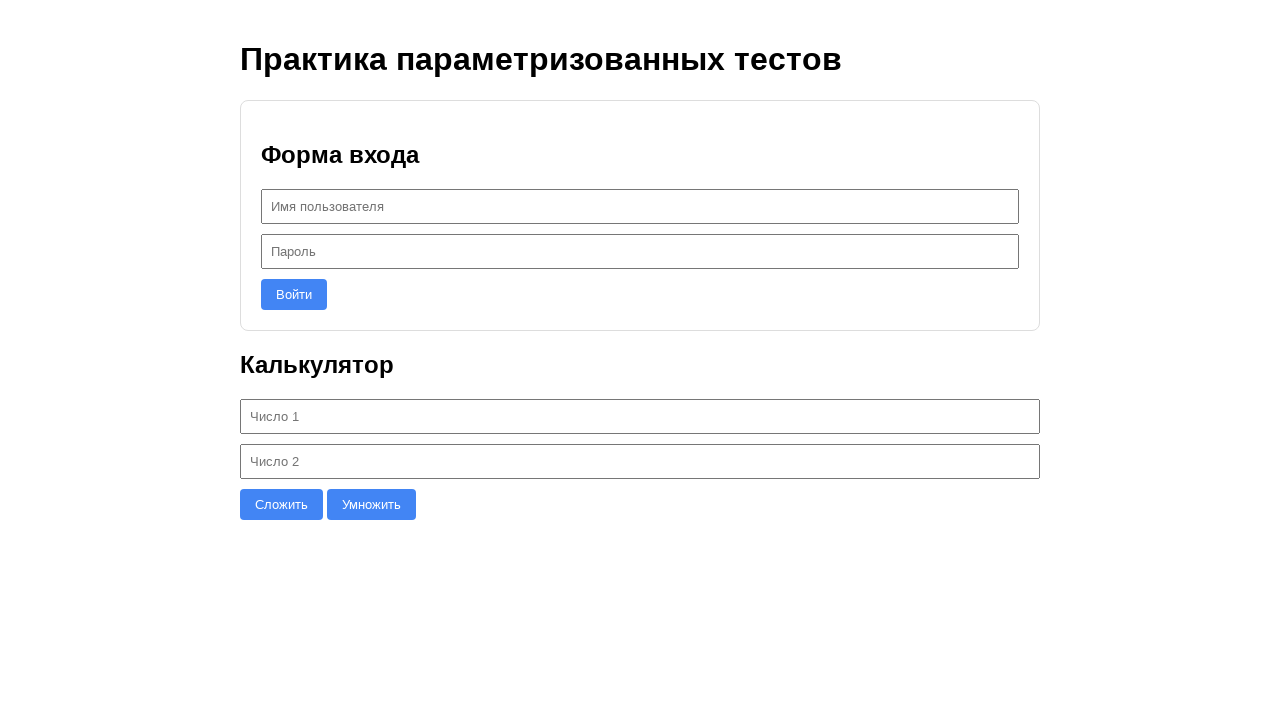

Filled password field with 'anypassword', leaving username empty on internal:role=textbox[name="Пароль"i]
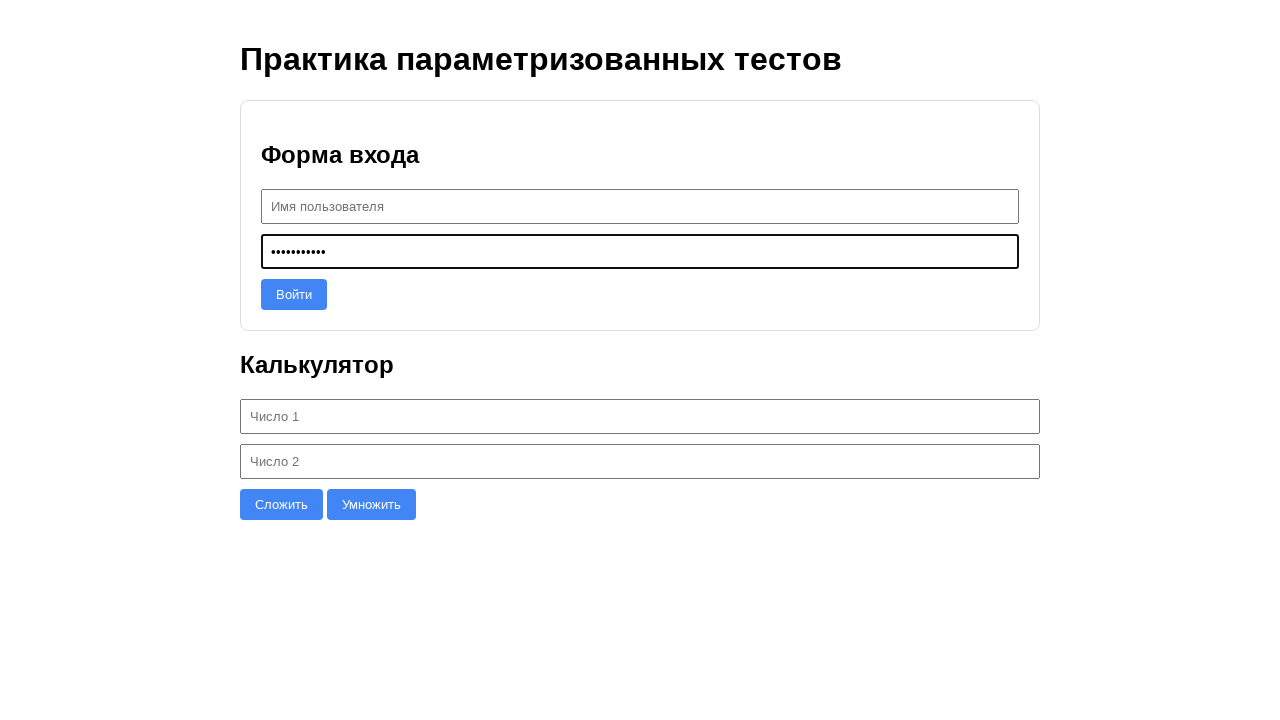

Clicked login button at (294, 294) on #login-btn
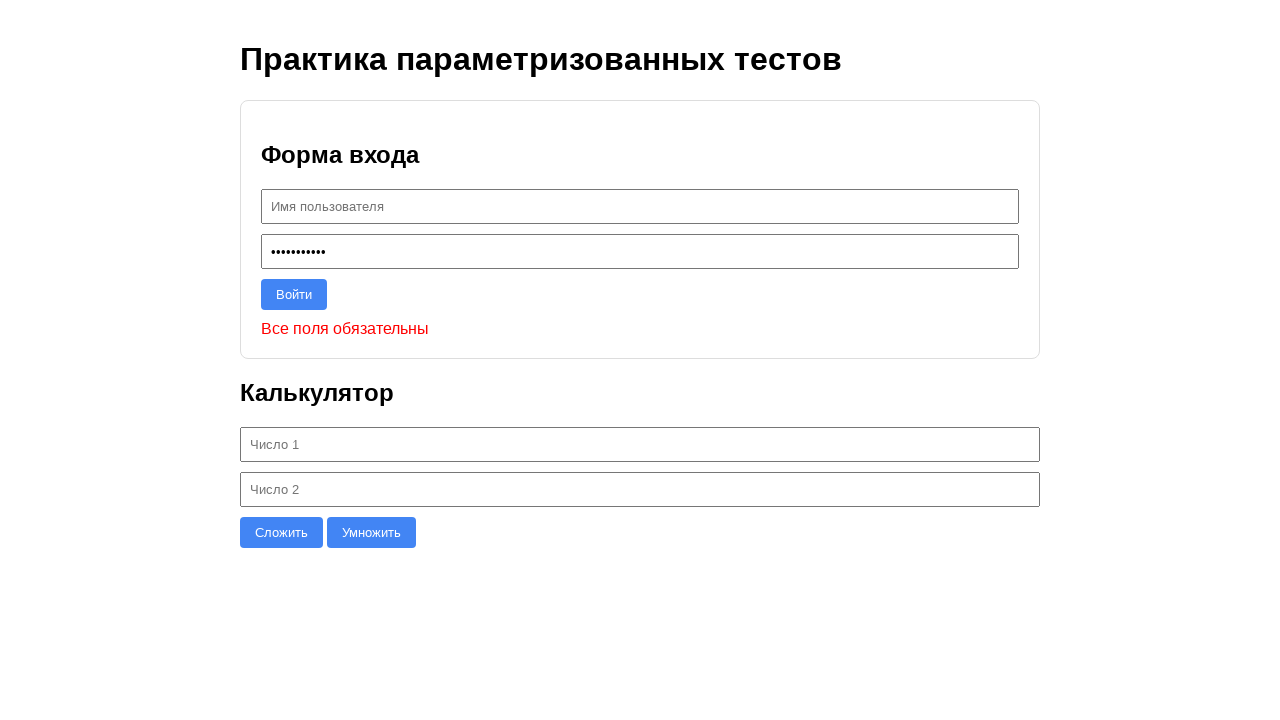

Error message appeared indicating all fields are required
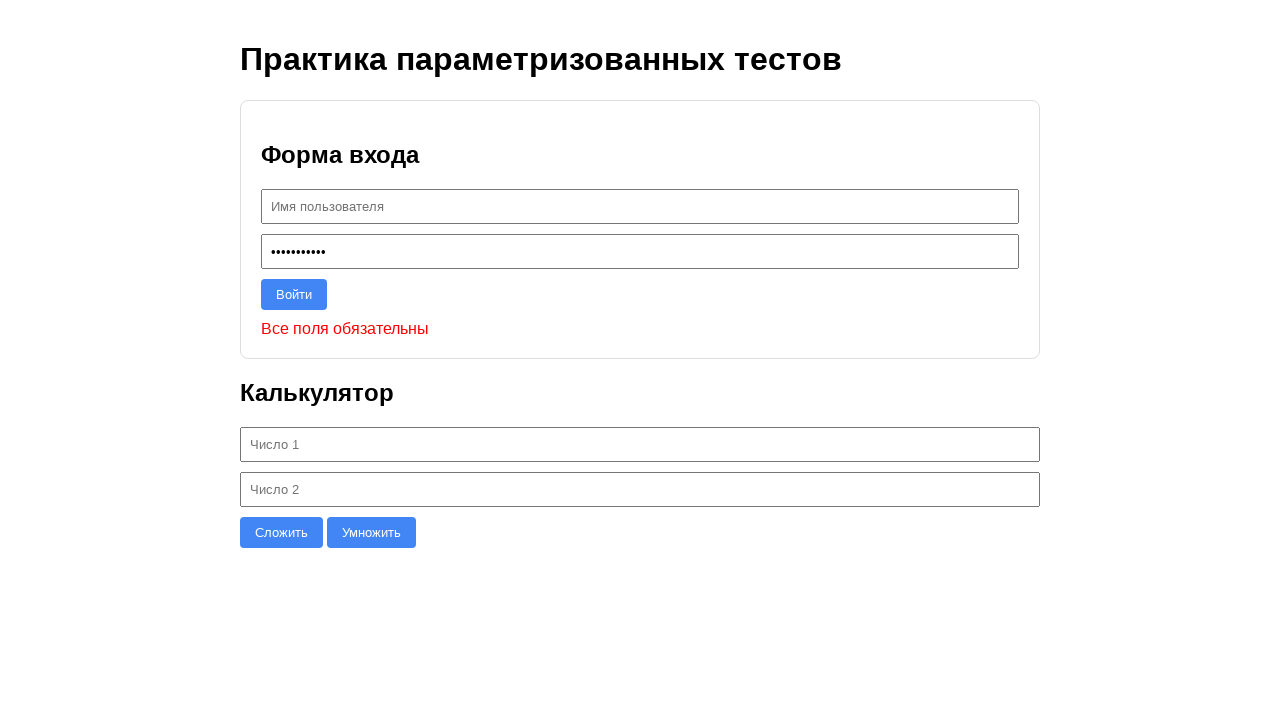

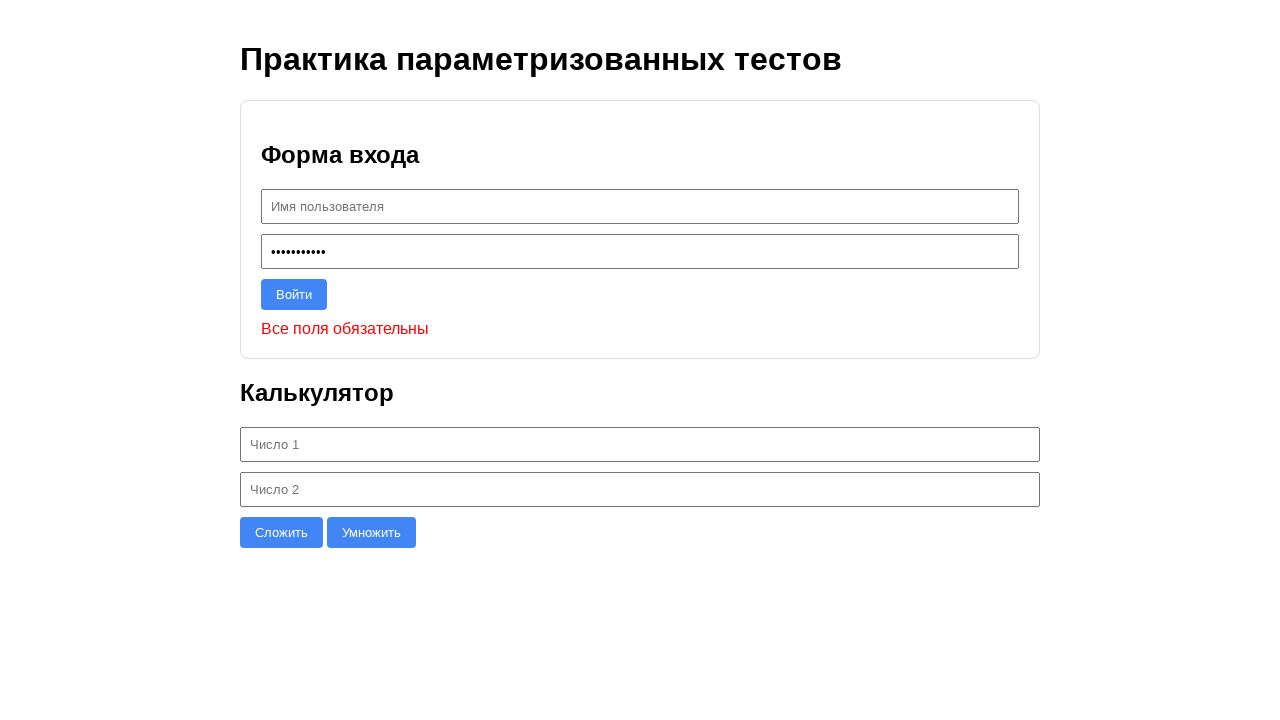